Tests form validation by clicking next without filling required fields and verifying the error message appears.

Starting URL: https://galmatalon.github.io/tutorials/indexID.html

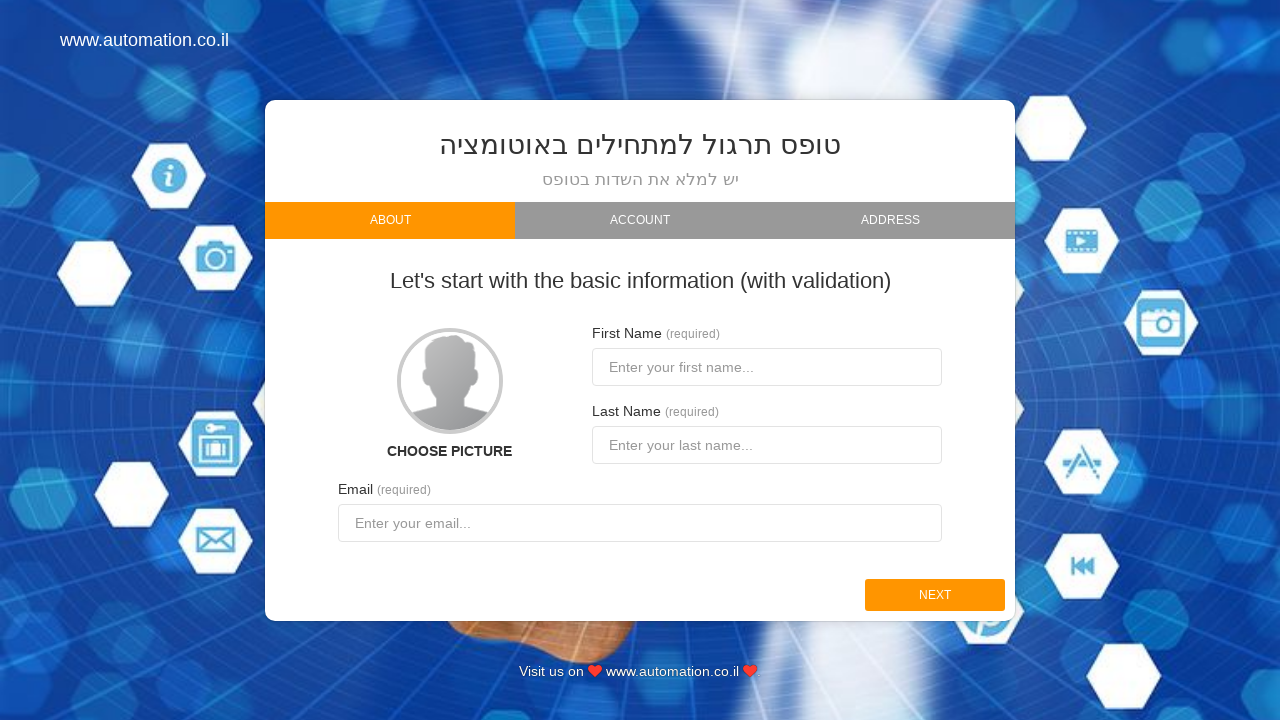

Clicked next button without filling required fields at (935, 595) on #next
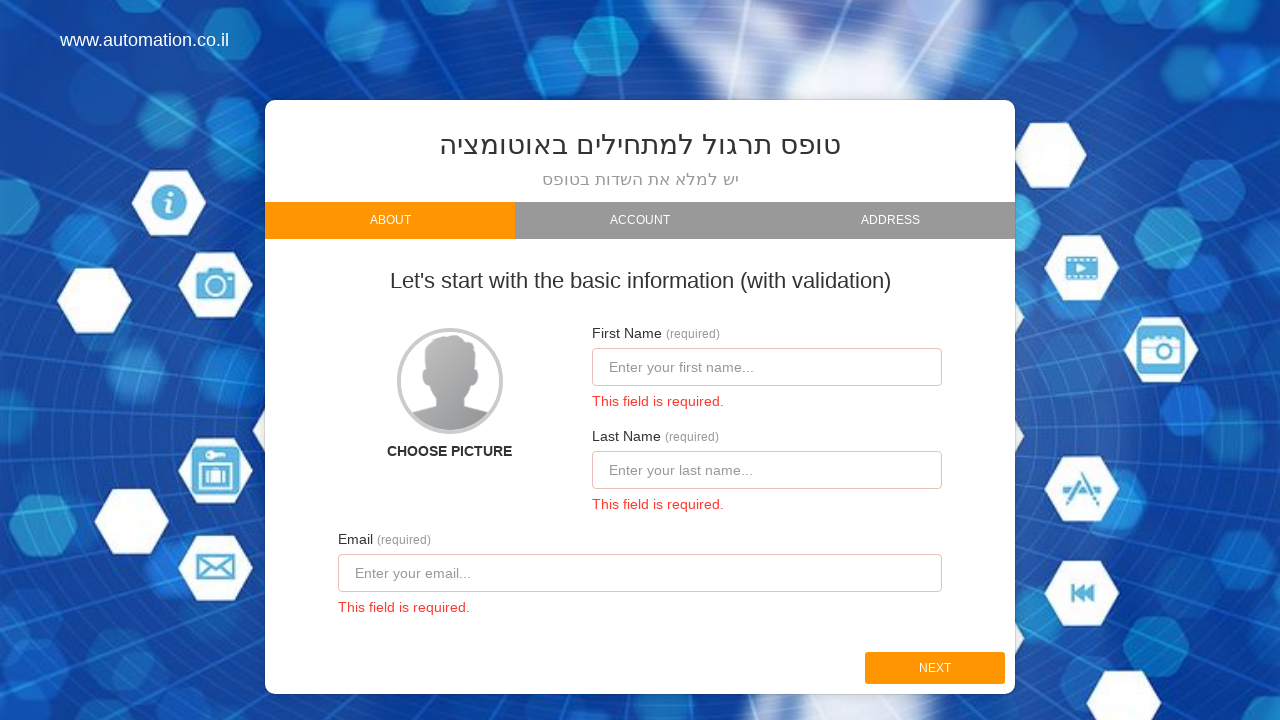

Waited for firstname error message to appear
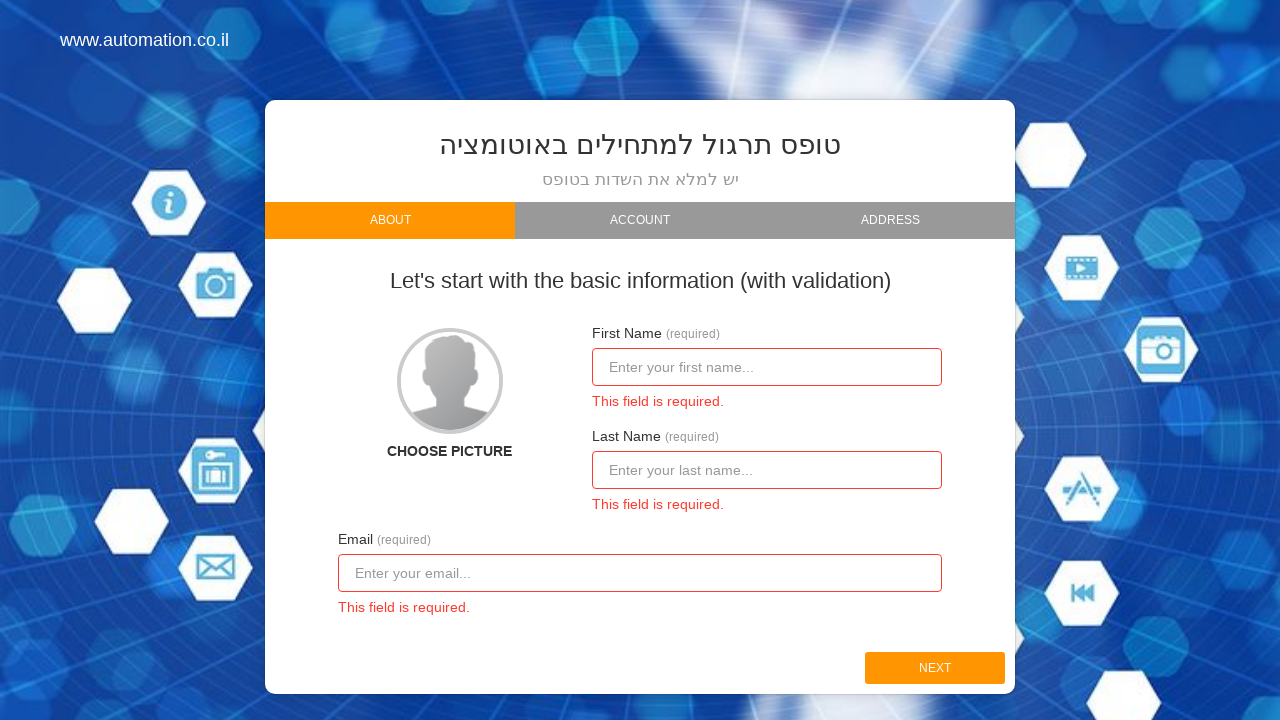

Retrieved error message text content
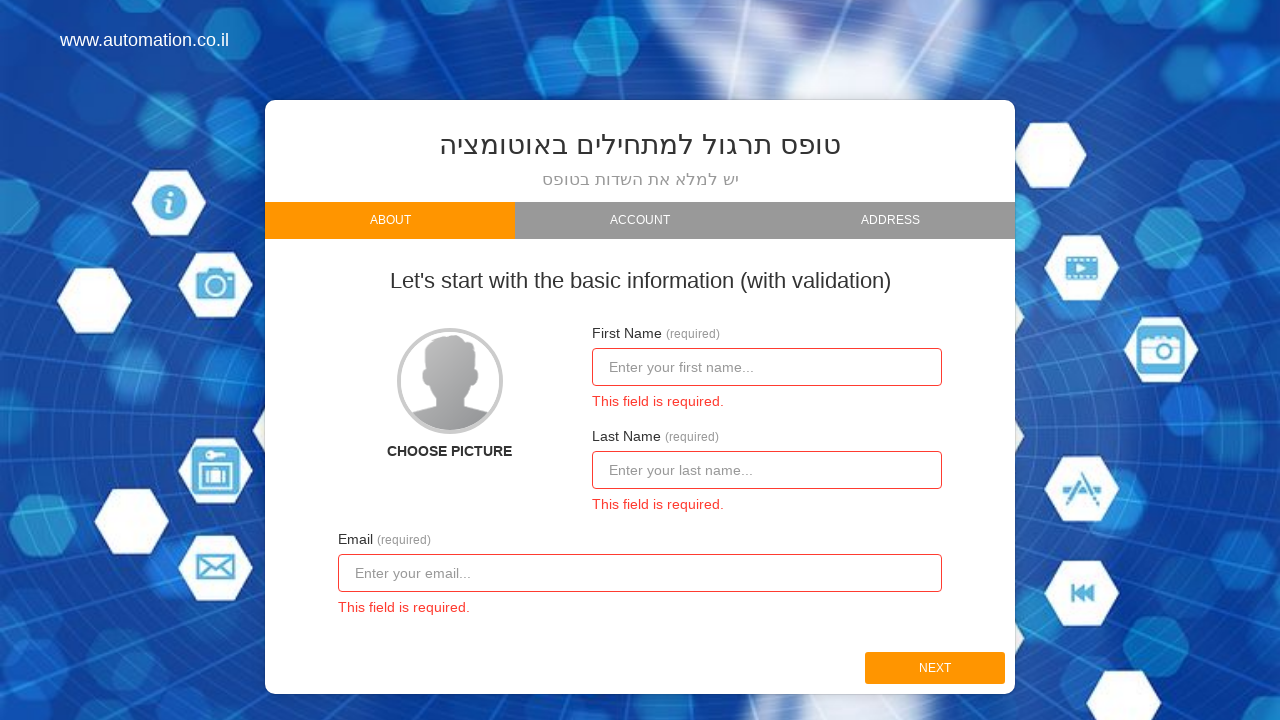

Verified that error message contains 'required' text
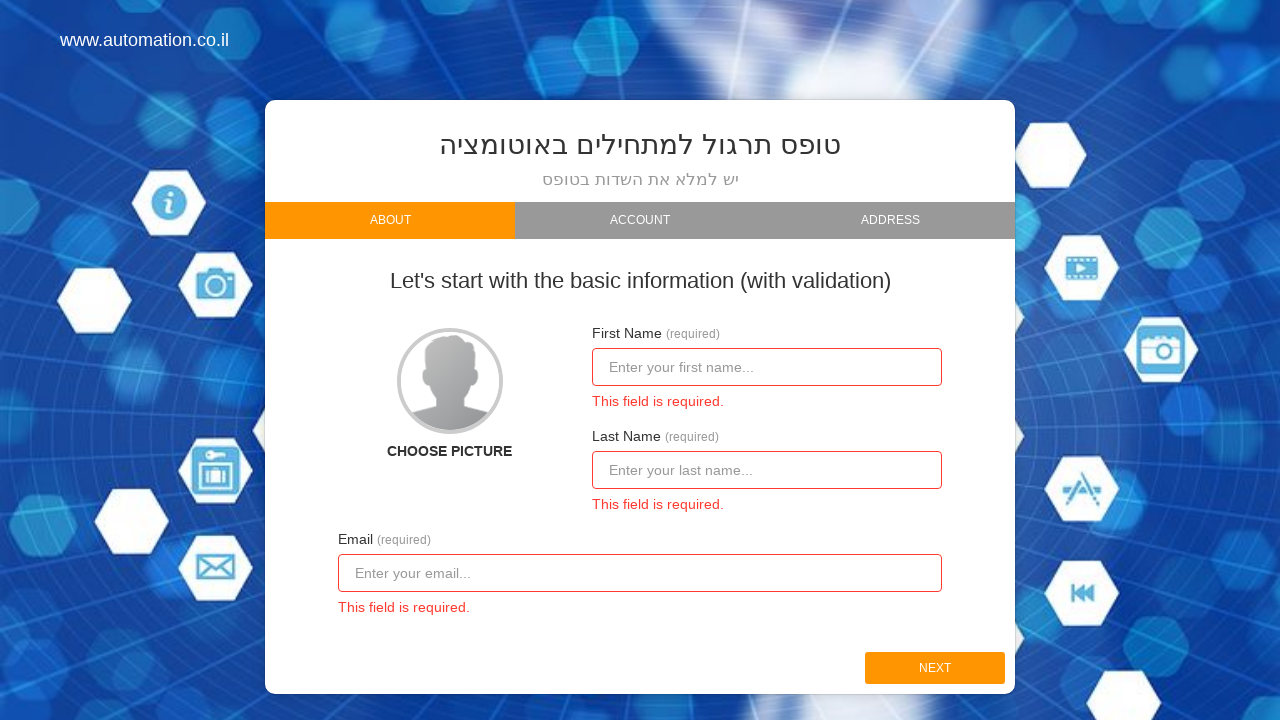

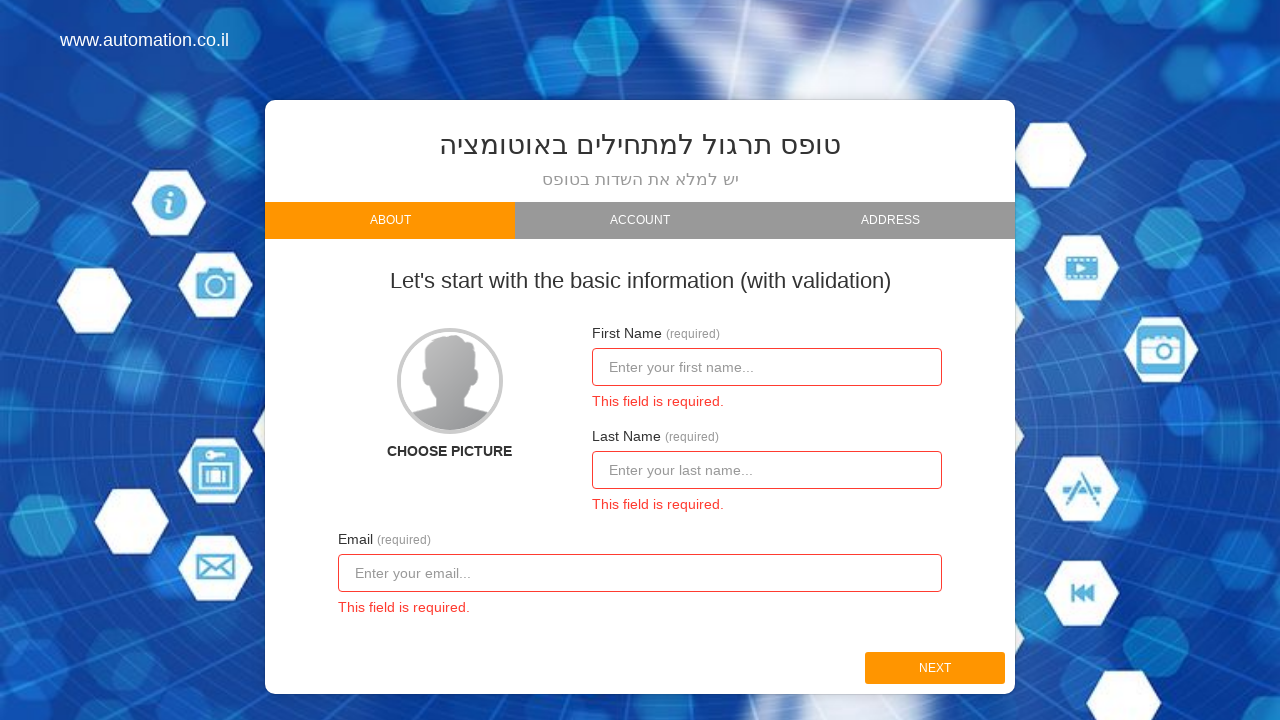